Tests marking individual todo items as complete by checking their toggles

Starting URL: https://demo.playwright.dev/todomvc

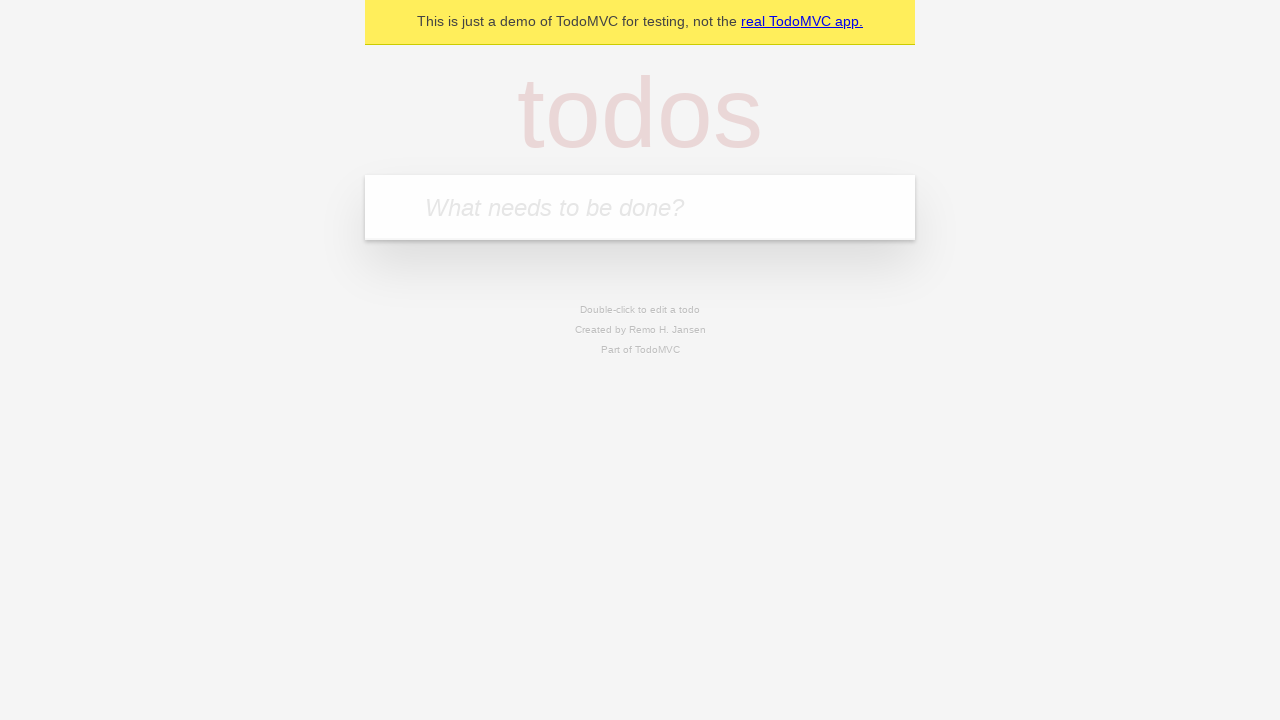

Filled new todo input with 'buy some cheese' on .new-todo
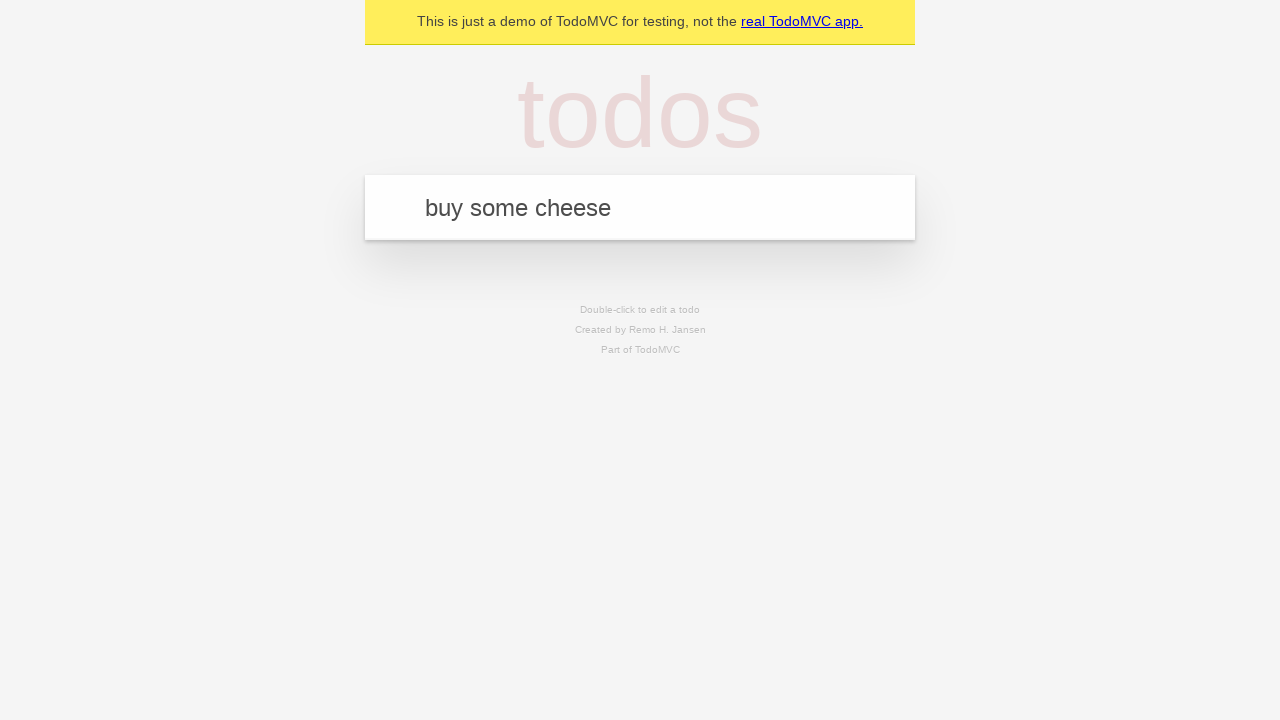

Pressed Enter to create first todo item on .new-todo
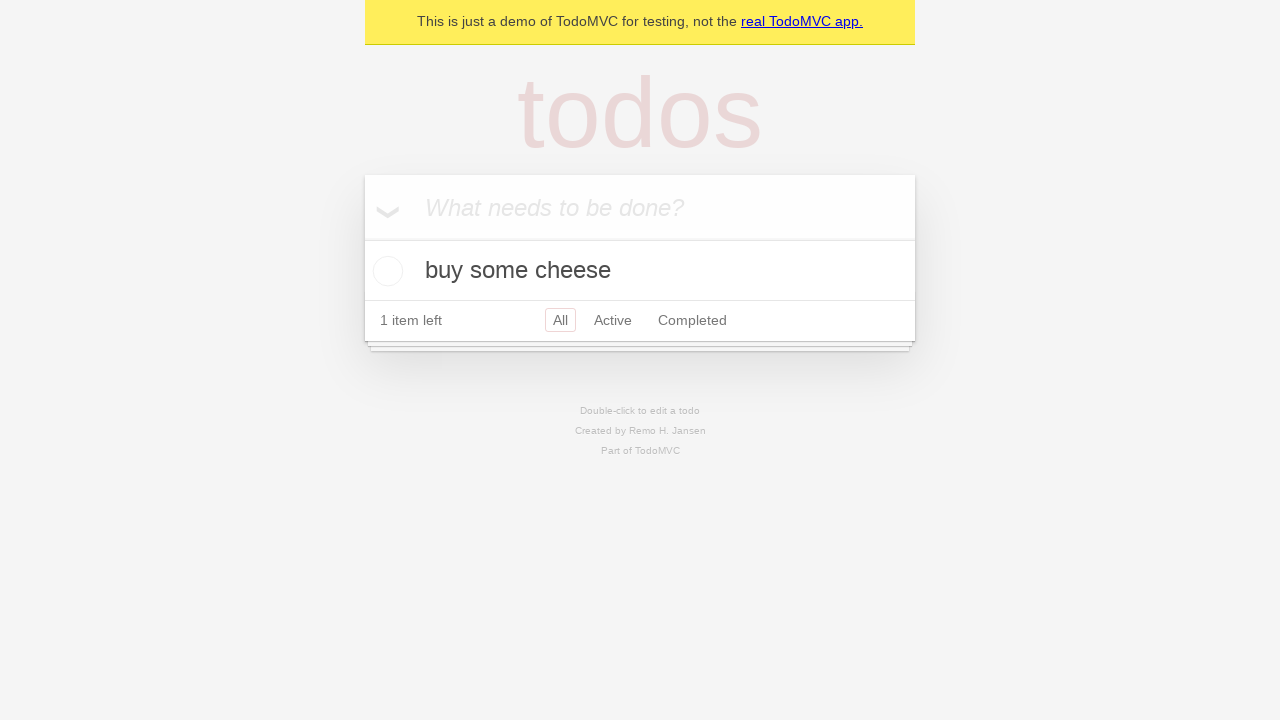

Filled new todo input with 'feed the cat' on .new-todo
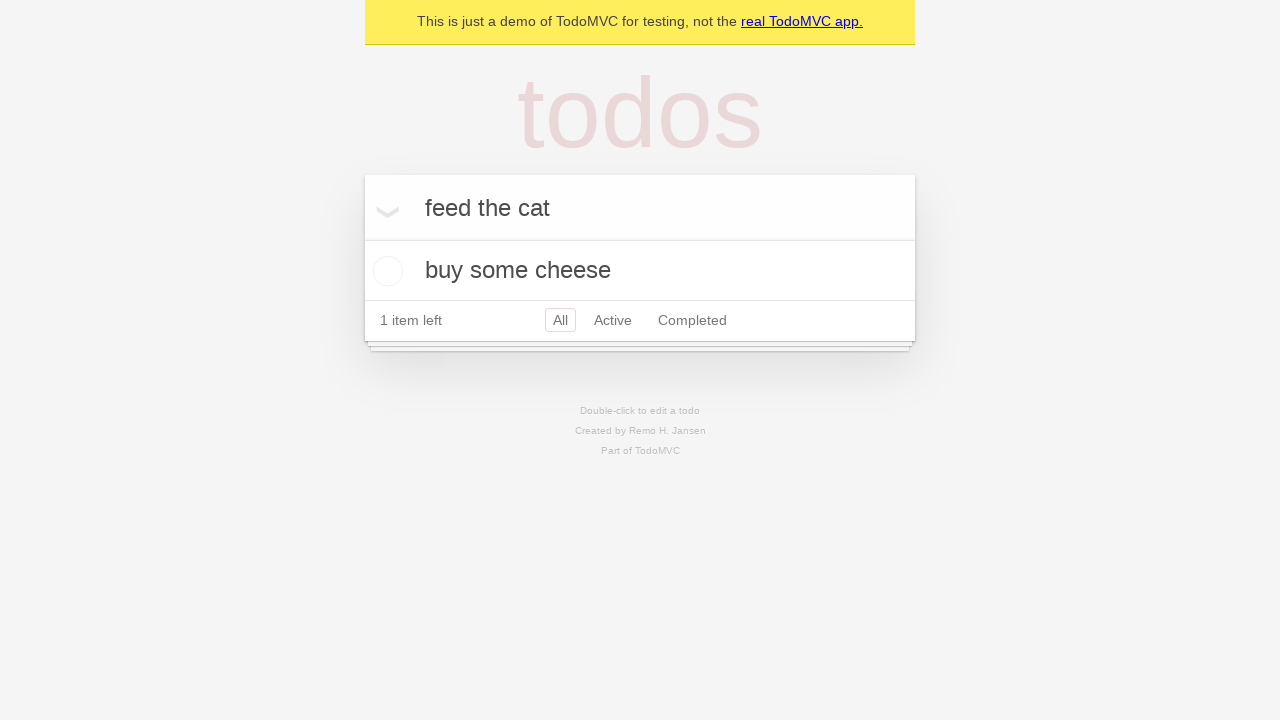

Pressed Enter to create second todo item on .new-todo
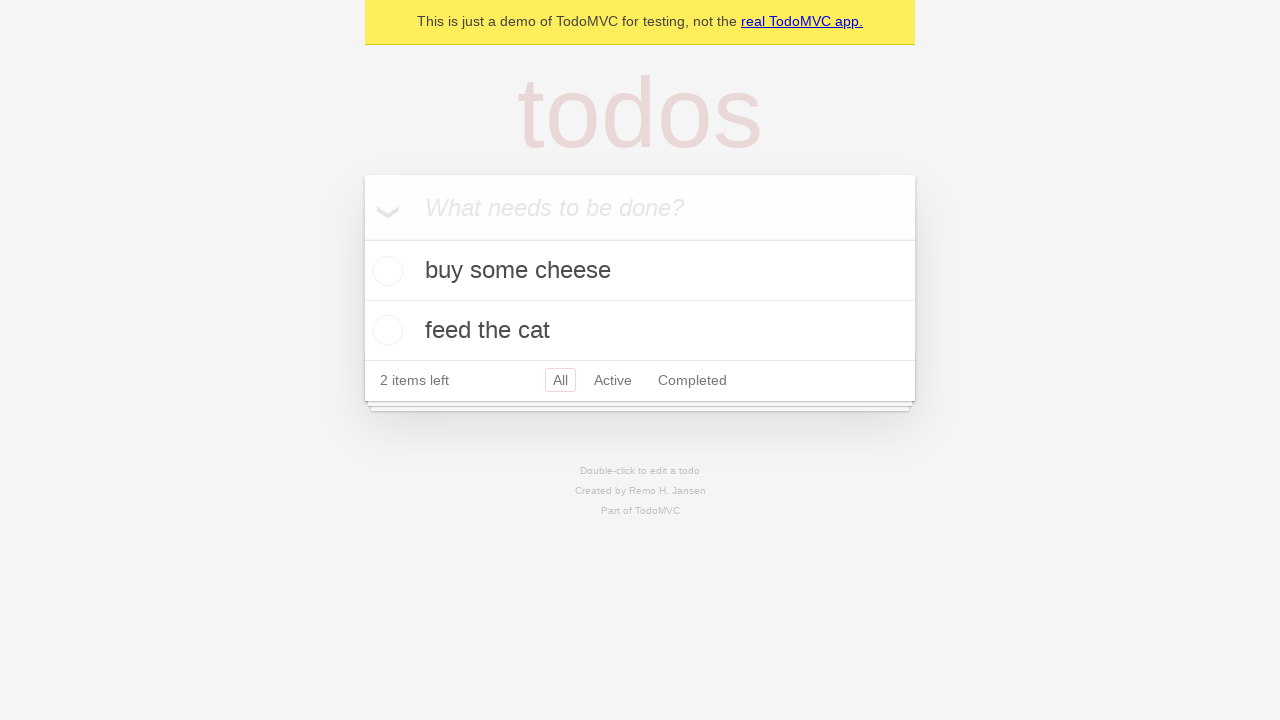

Marked first todo item 'buy some cheese' as complete at (385, 271) on .todo-list li >> nth=0 >> .toggle
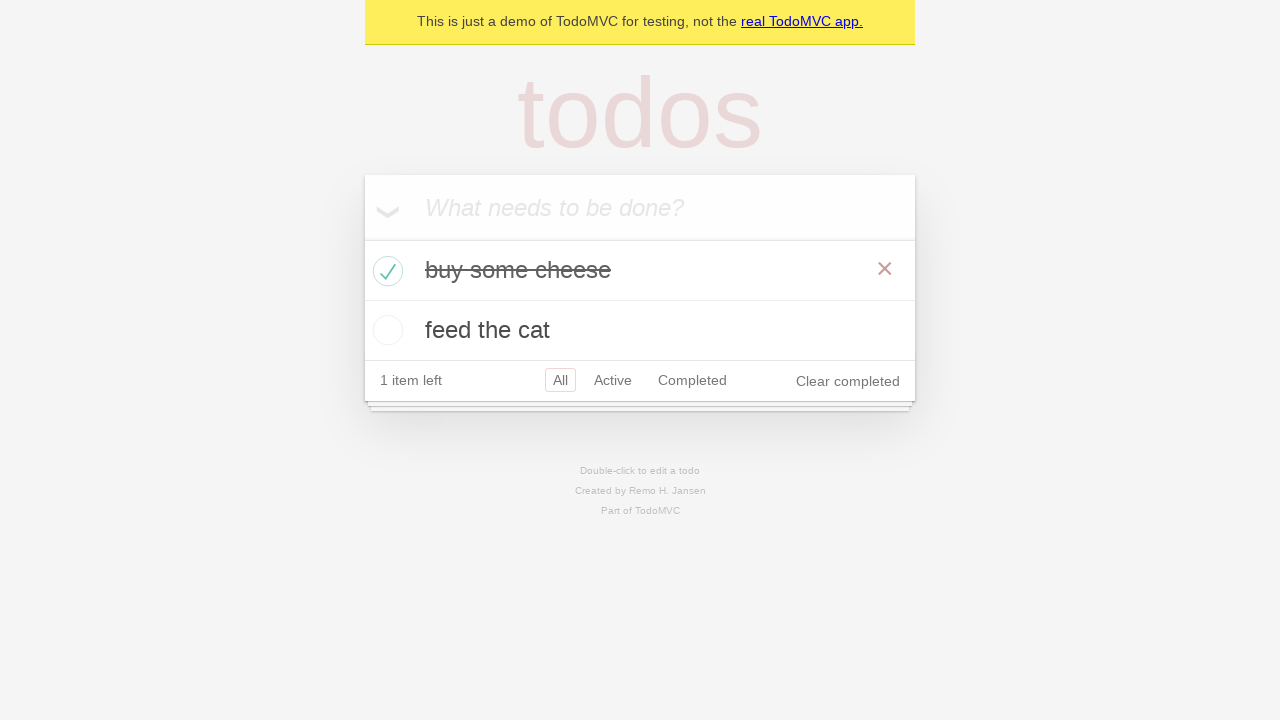

Marked second todo item 'feed the cat' as complete at (385, 330) on .todo-list li >> nth=1 >> .toggle
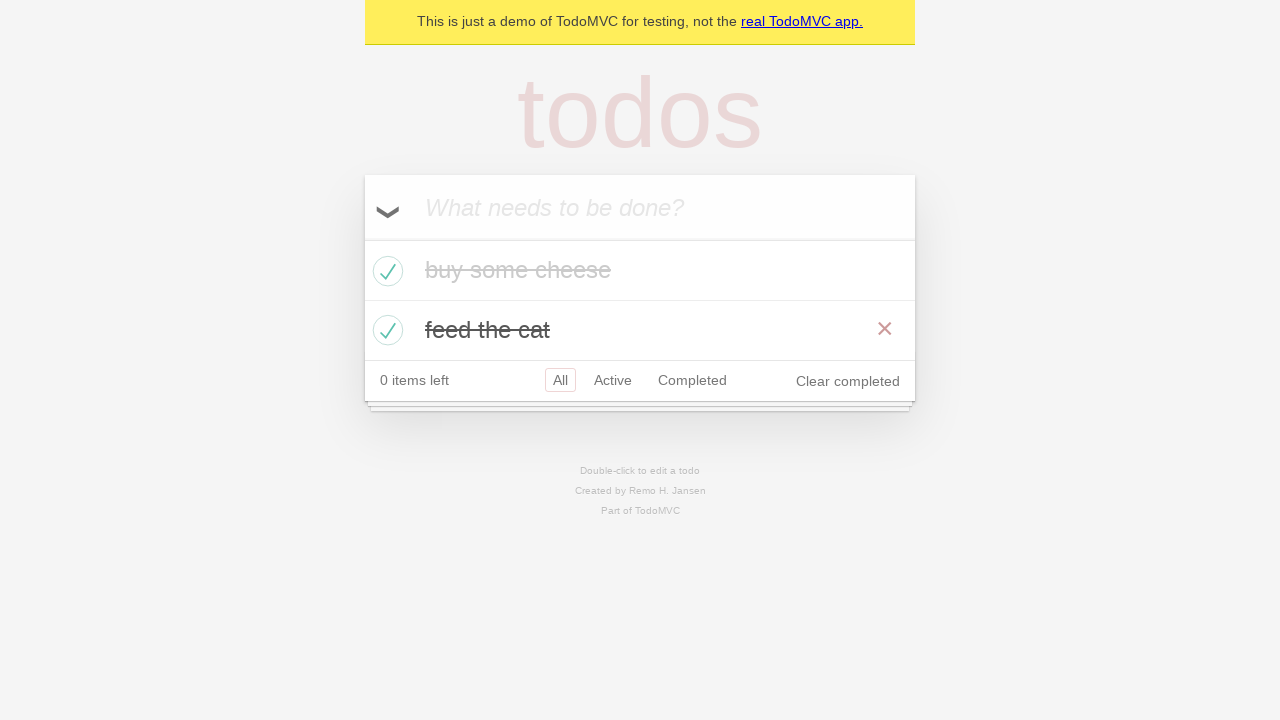

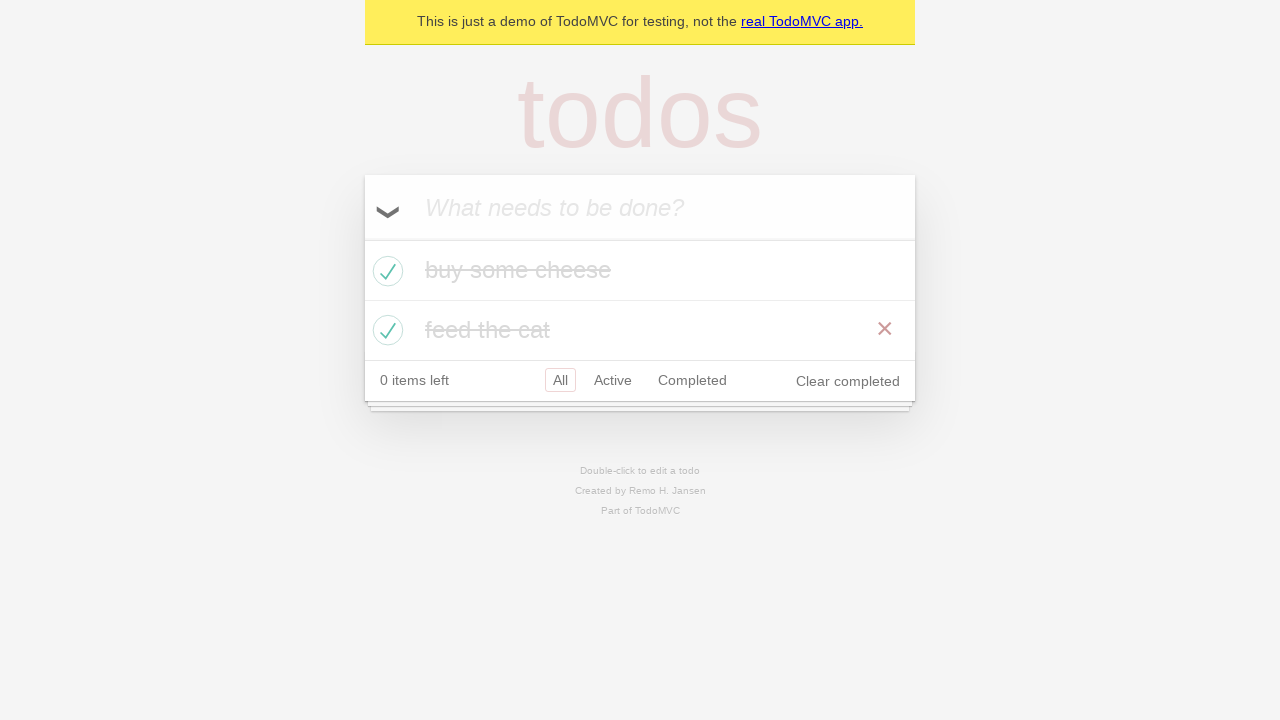